Tests currency conversion calculator by entering an amount in the sell field and verifying that conversion rates are displayed for different banks

Starting URL: https://www.paysera.lt/v2/en-LT/fees/currency-conversion-calculator#/

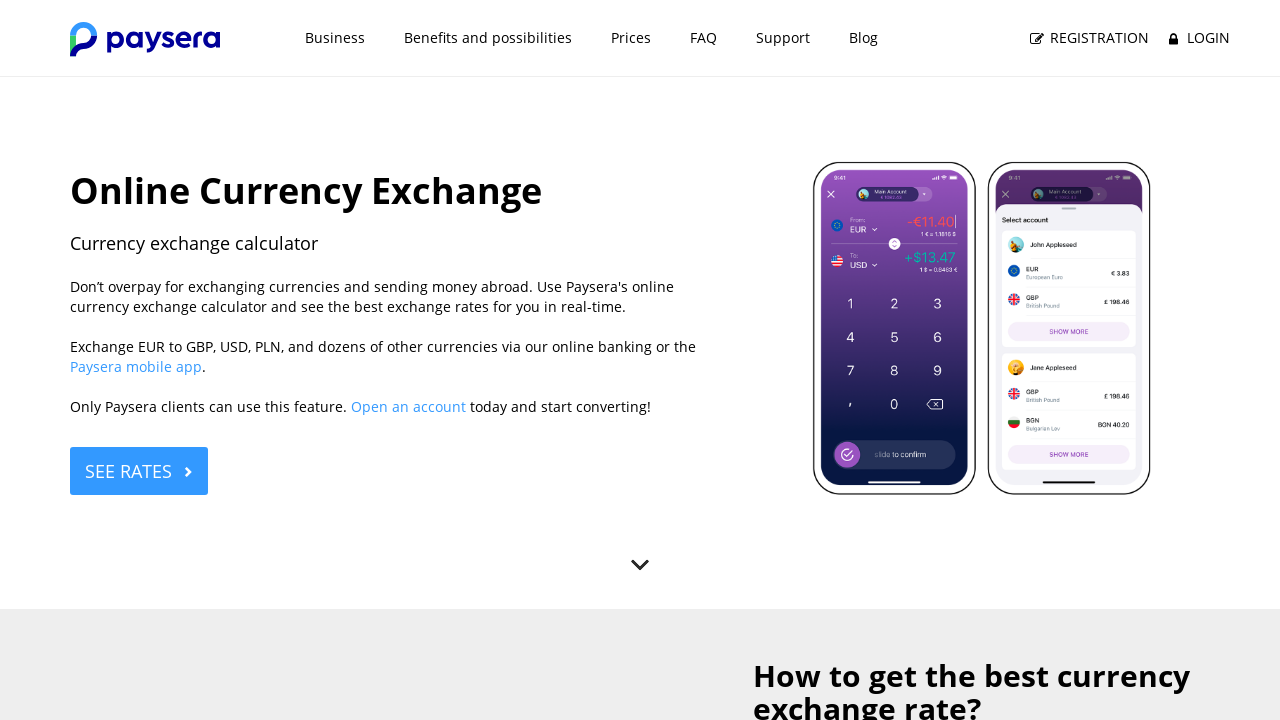

Waited for page to load completely (2 seconds)
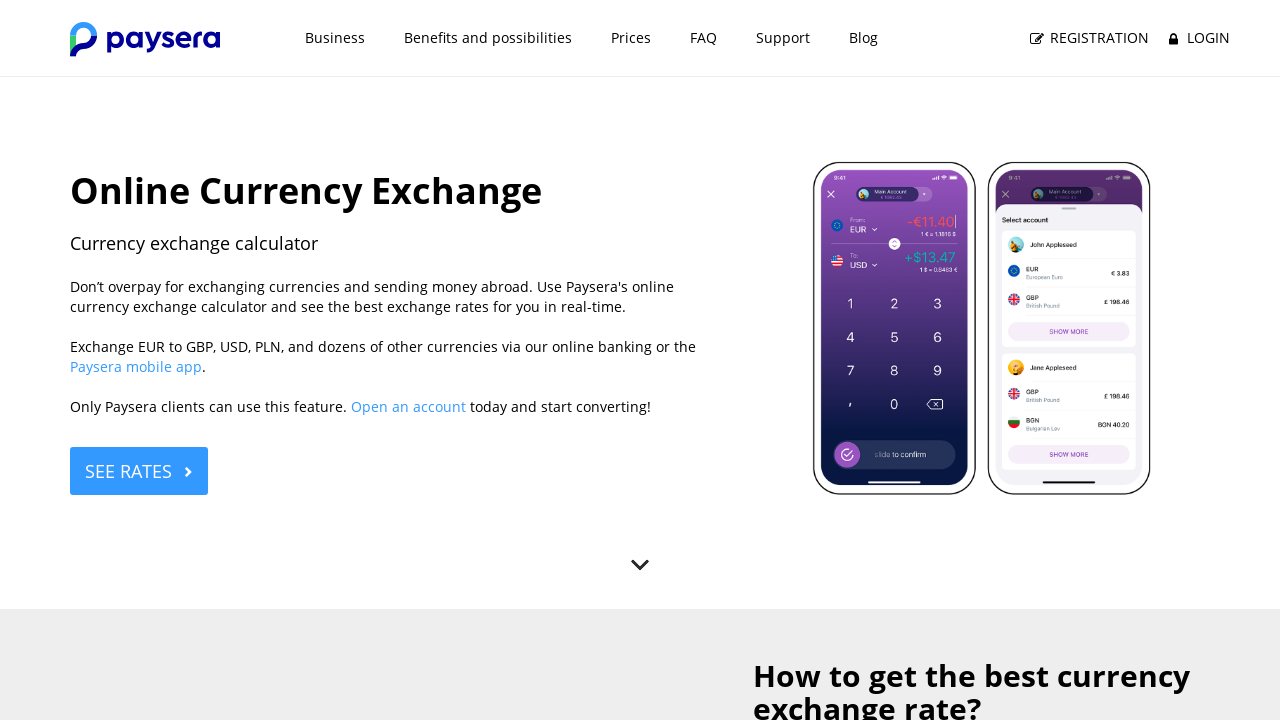

Located the sell amount input field
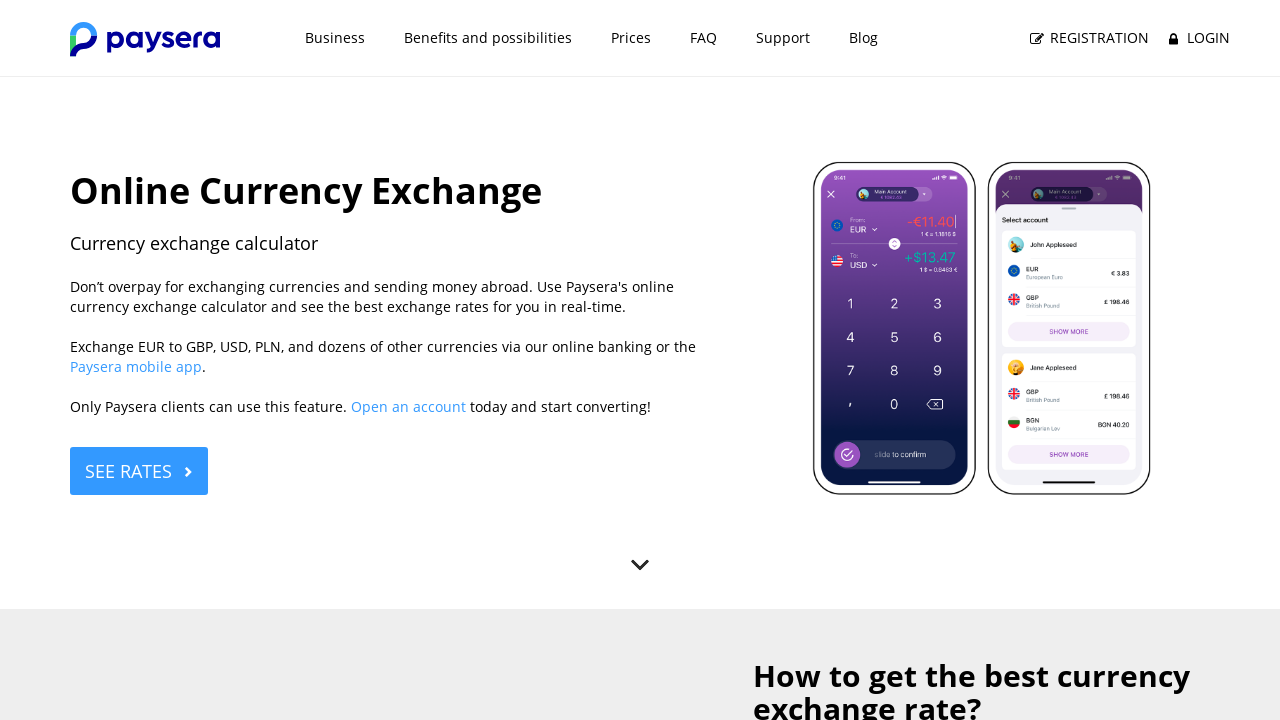

Clicked on the sell amount input field at (202, 360) on xpath=//*[@id="currency-exchange-app"]/div/div/div[2]/div[1]/form/div[1]/input
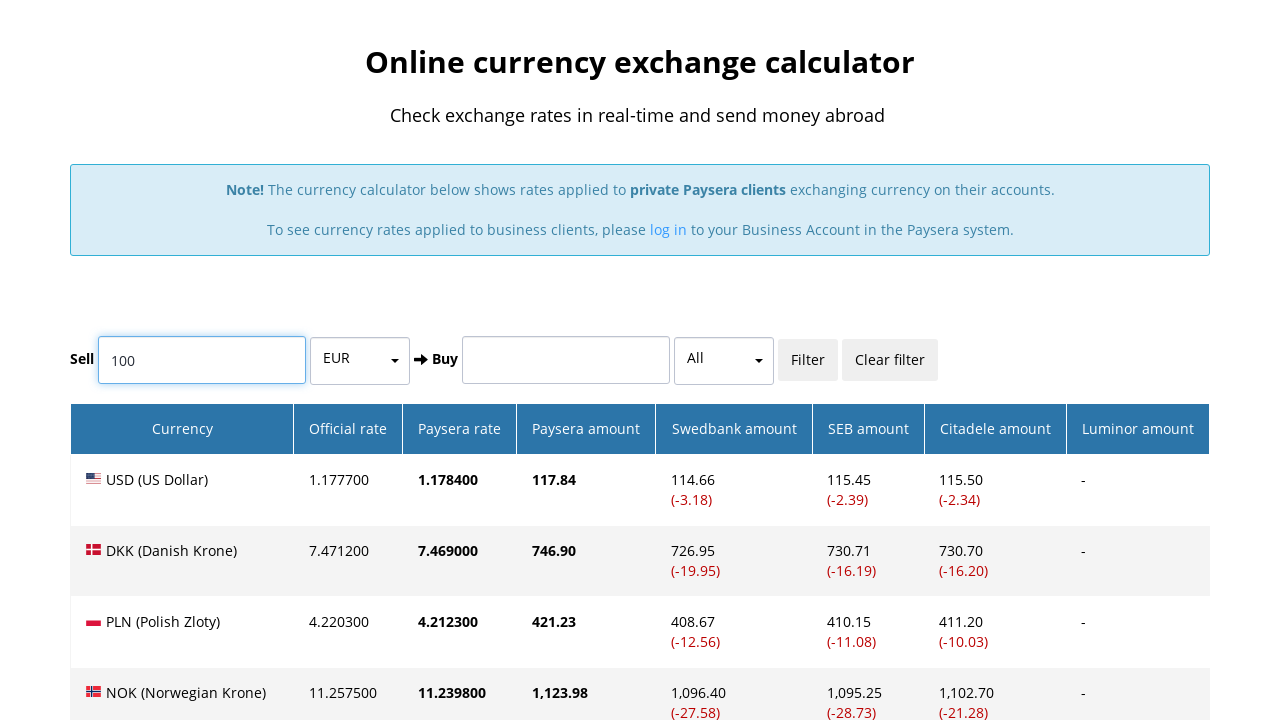

Cleared the sell amount input field on xpath=//*[@id="currency-exchange-app"]/div/div/div[2]/div[1]/form/div[1]/input
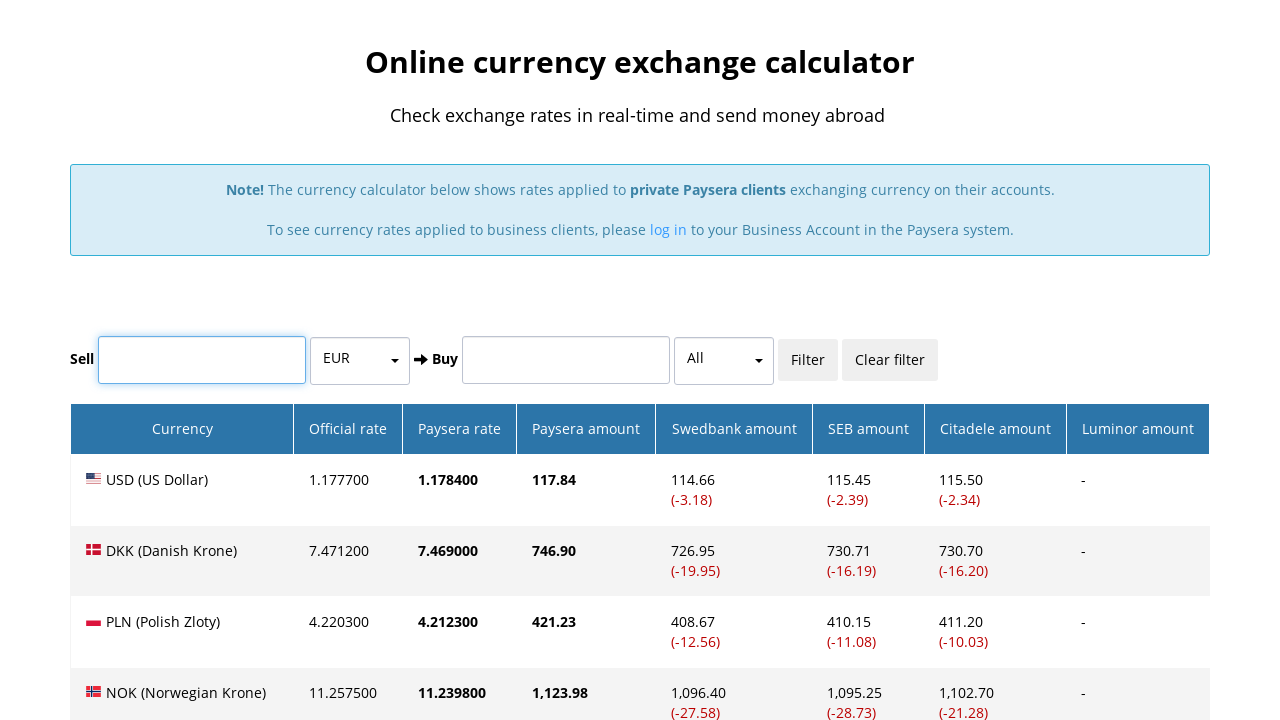

Entered 10000 in the sell amount field on xpath=//*[@id="currency-exchange-app"]/div/div/div[2]/div[1]/form/div[1]/input
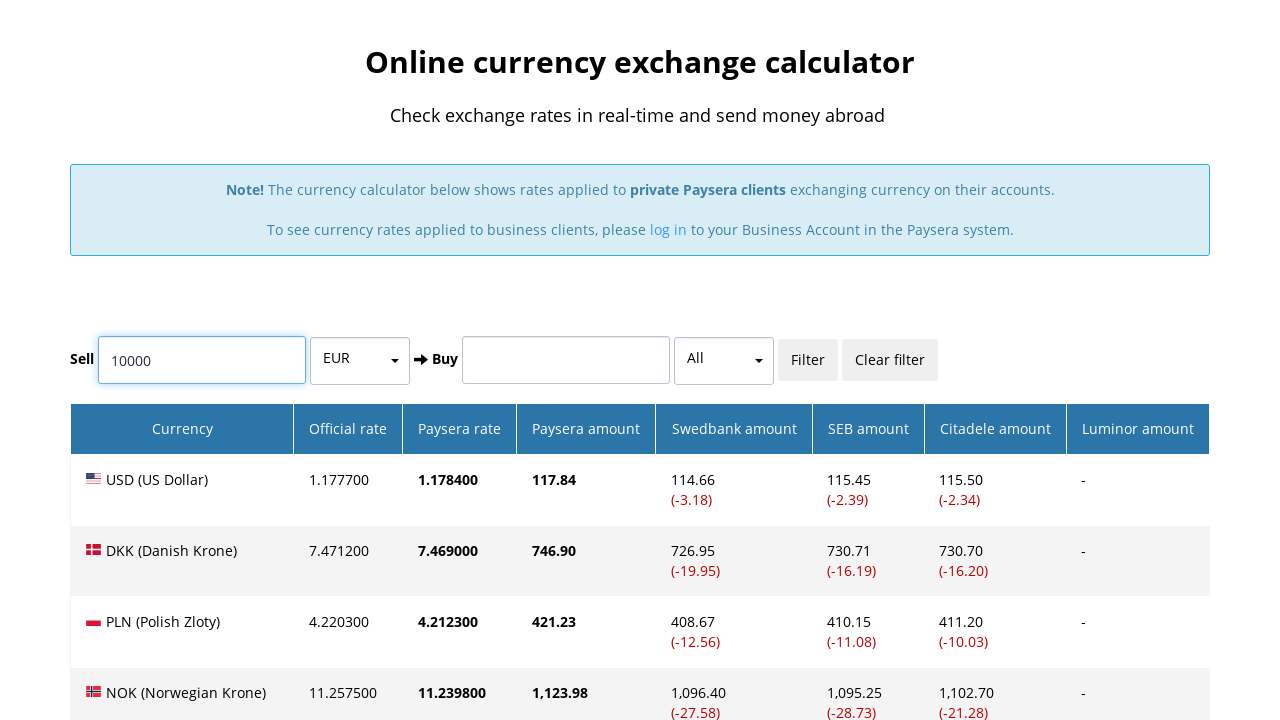

Pressed Enter to submit the amount on xpath=//*[@id="currency-exchange-app"]/div/div/div[2]/div[1]/form/div[1]/input
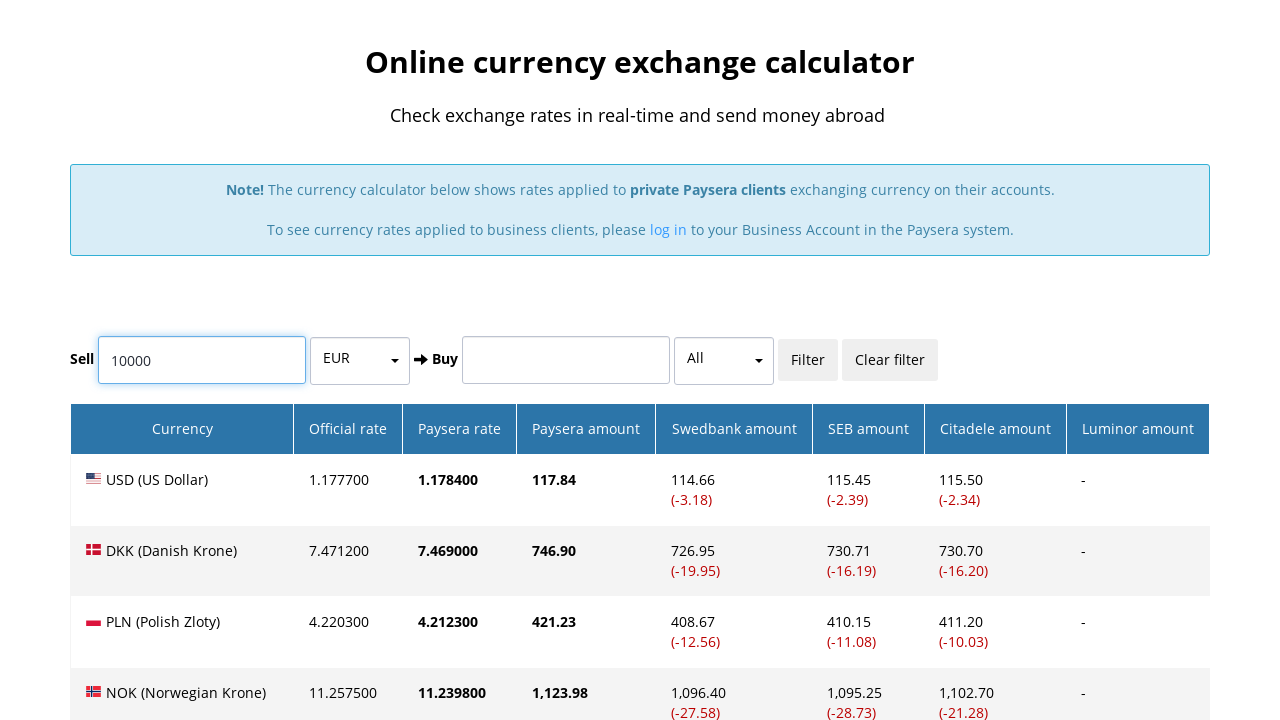

Waited for conversion rates to update (2 seconds)
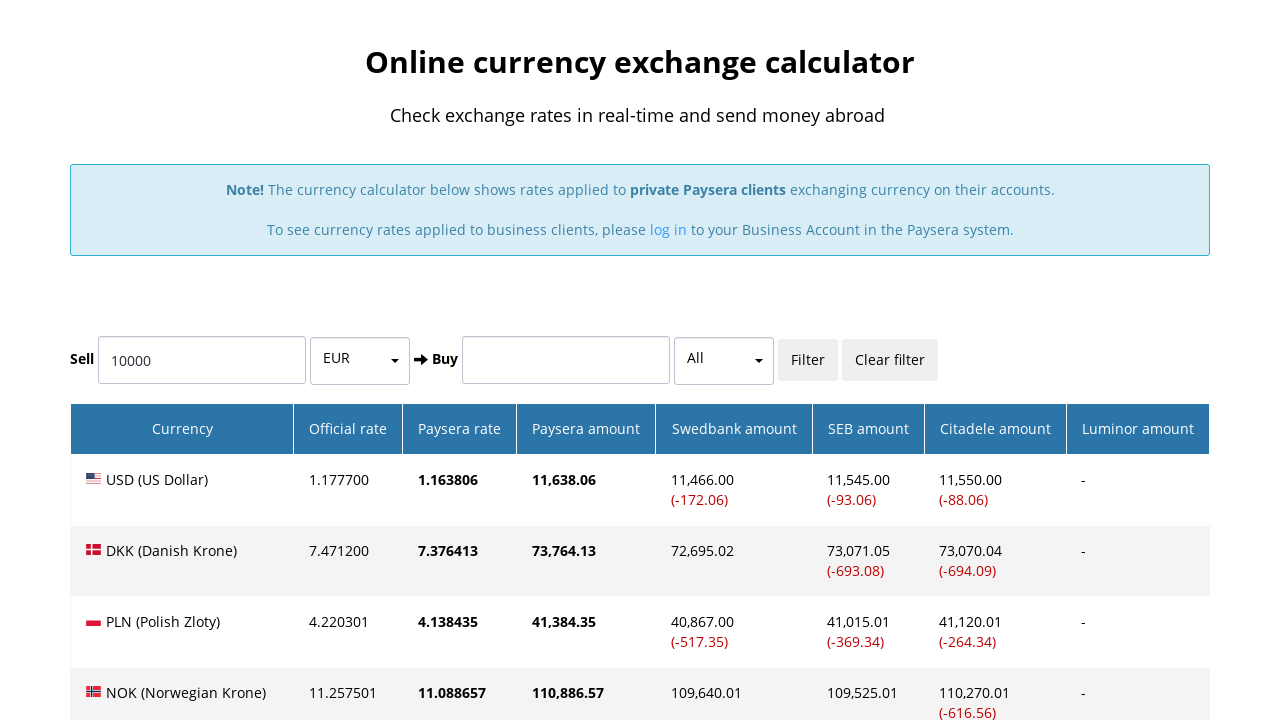

Located the Paysera conversion rate element
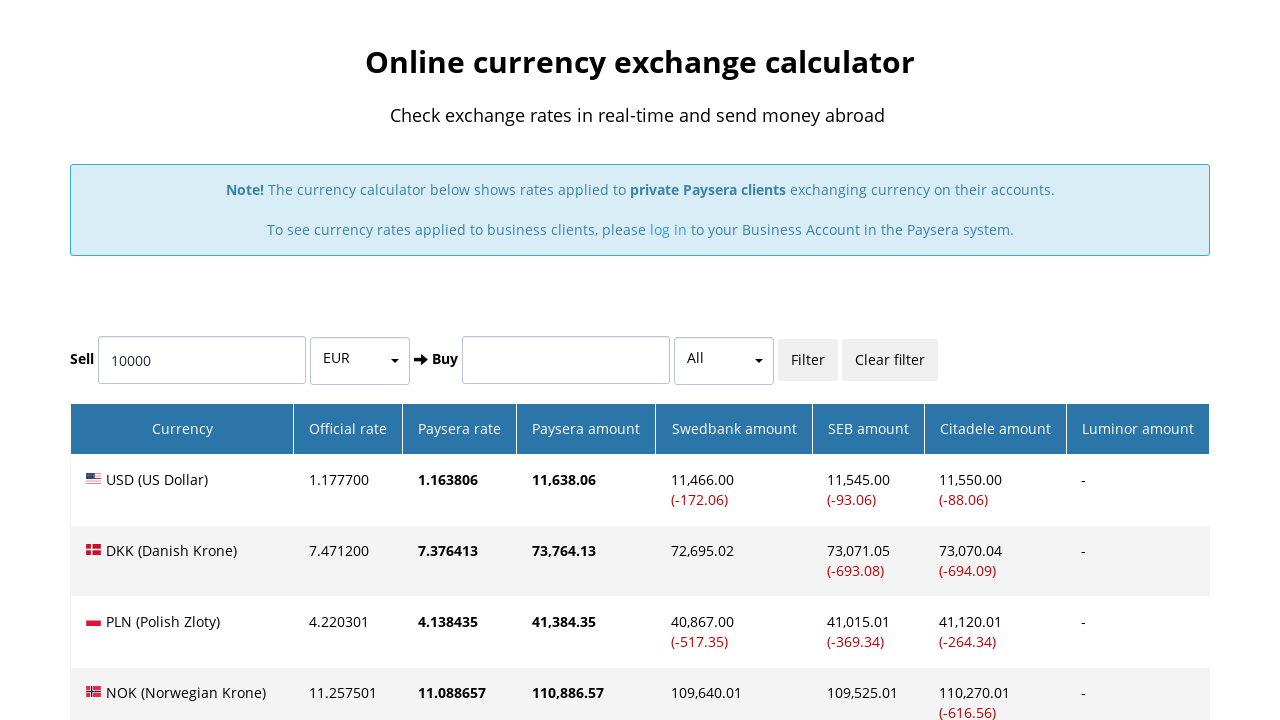

Verified Paysera rate is visible
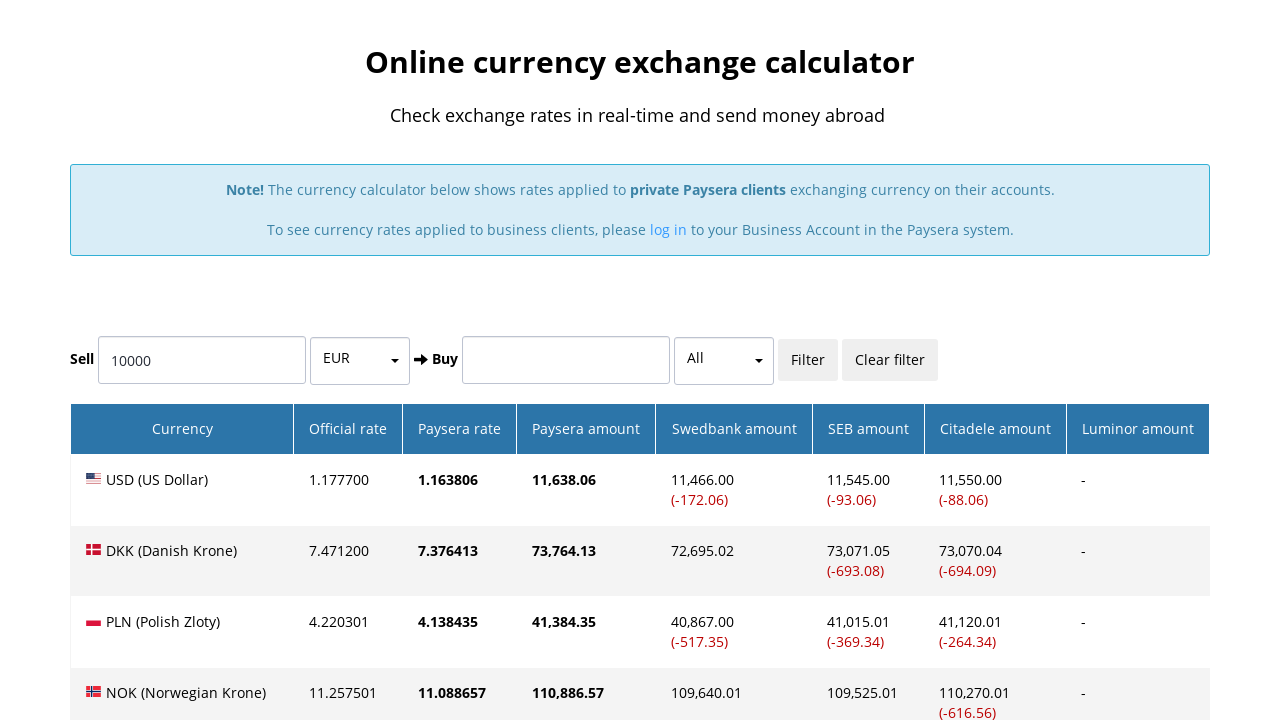

Located the Swedbank conversion rate element
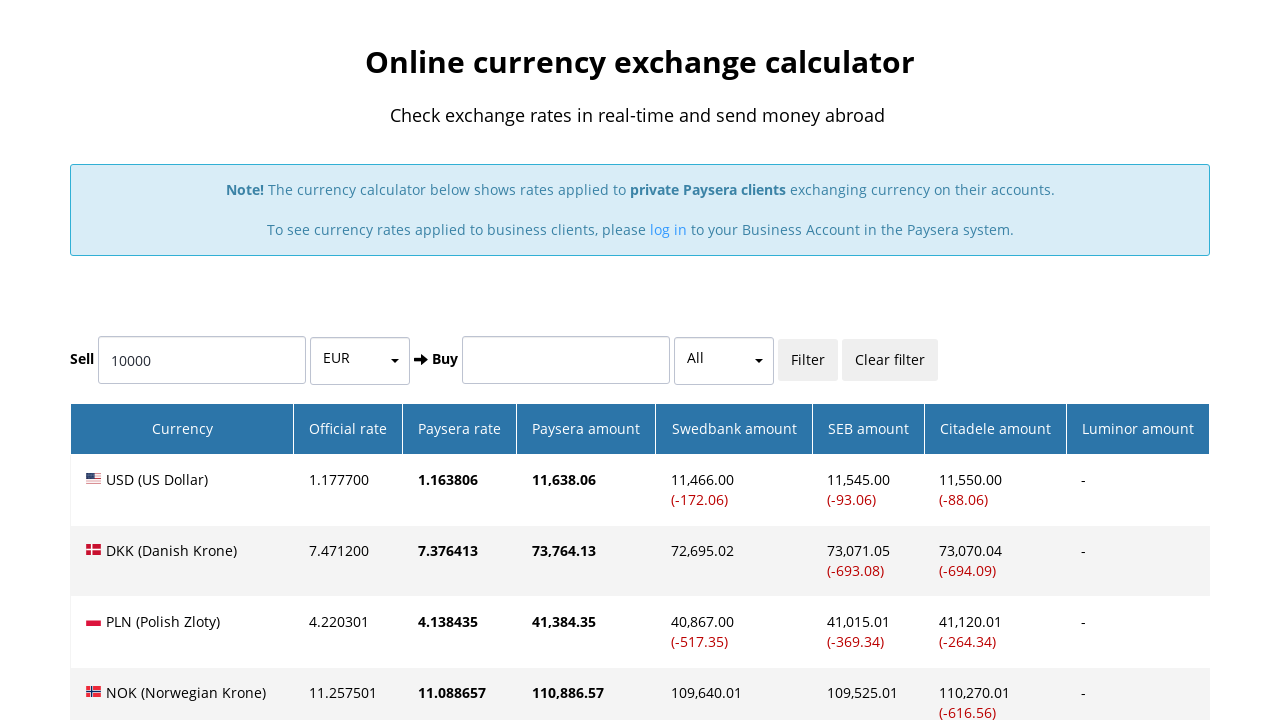

Verified Swedbank rate is visible
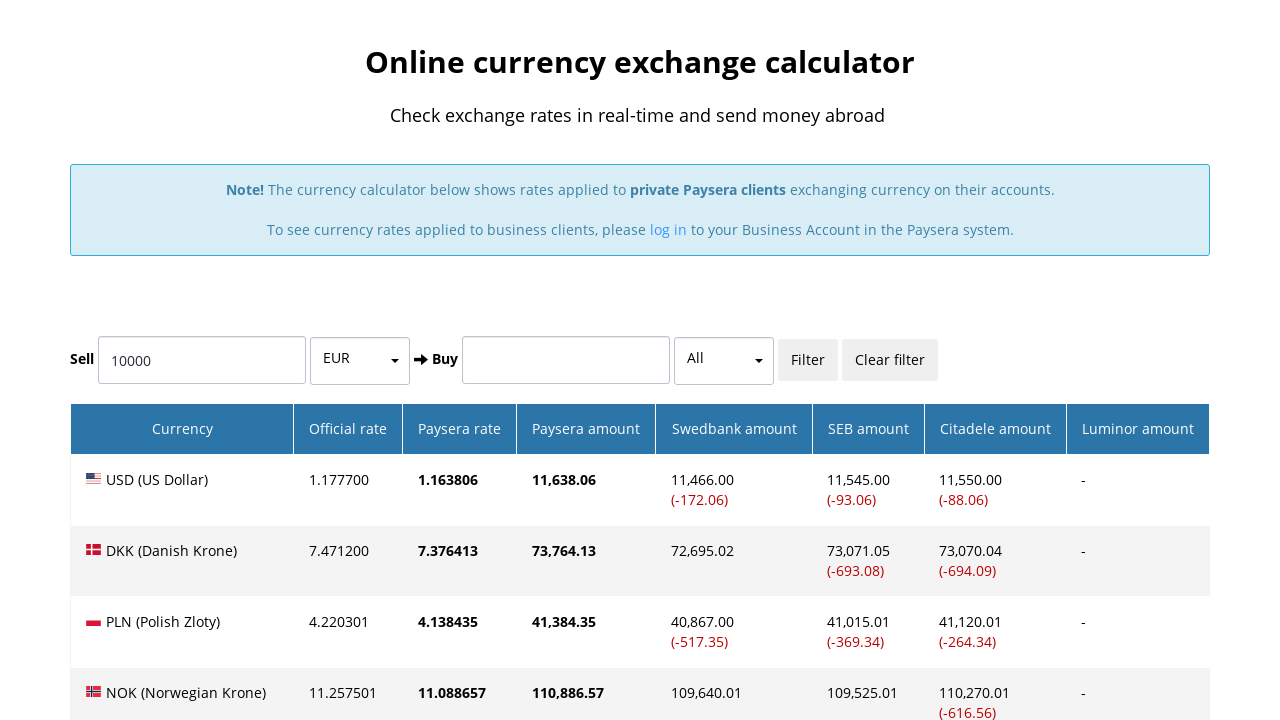

Located the difference amount element
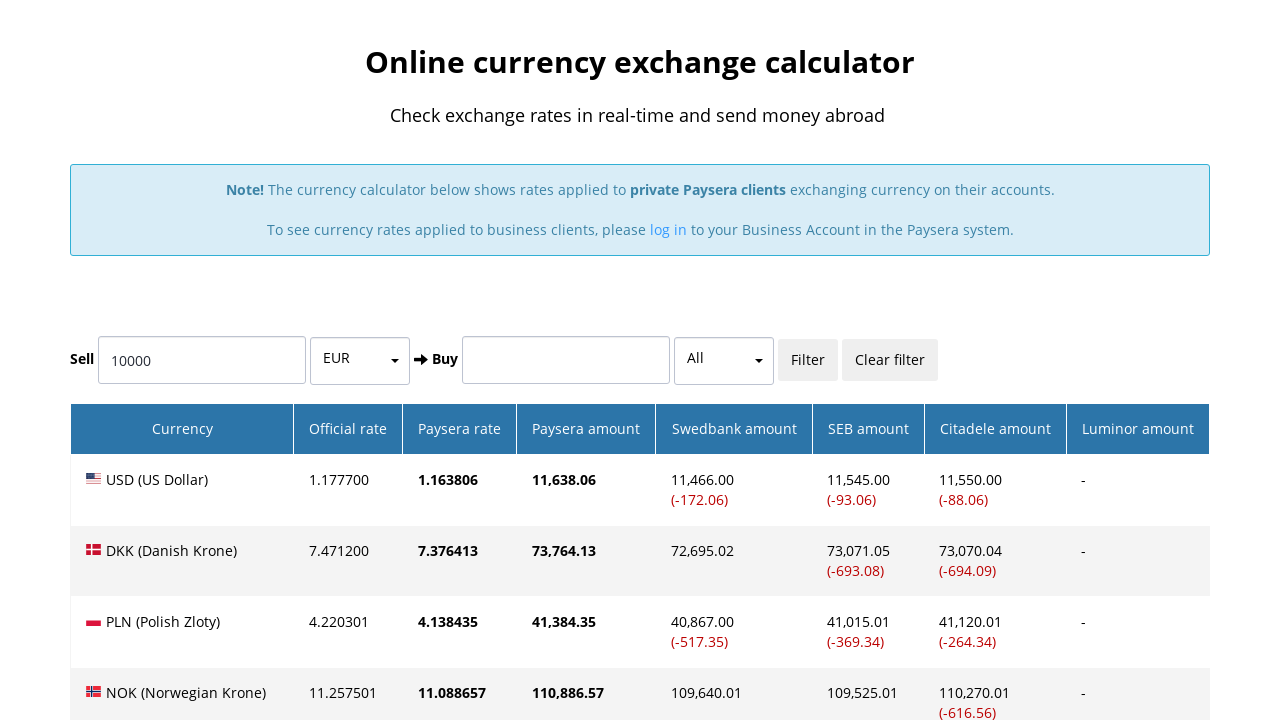

Verified difference amount is visible, confirming conversion rates are displayed for different banks
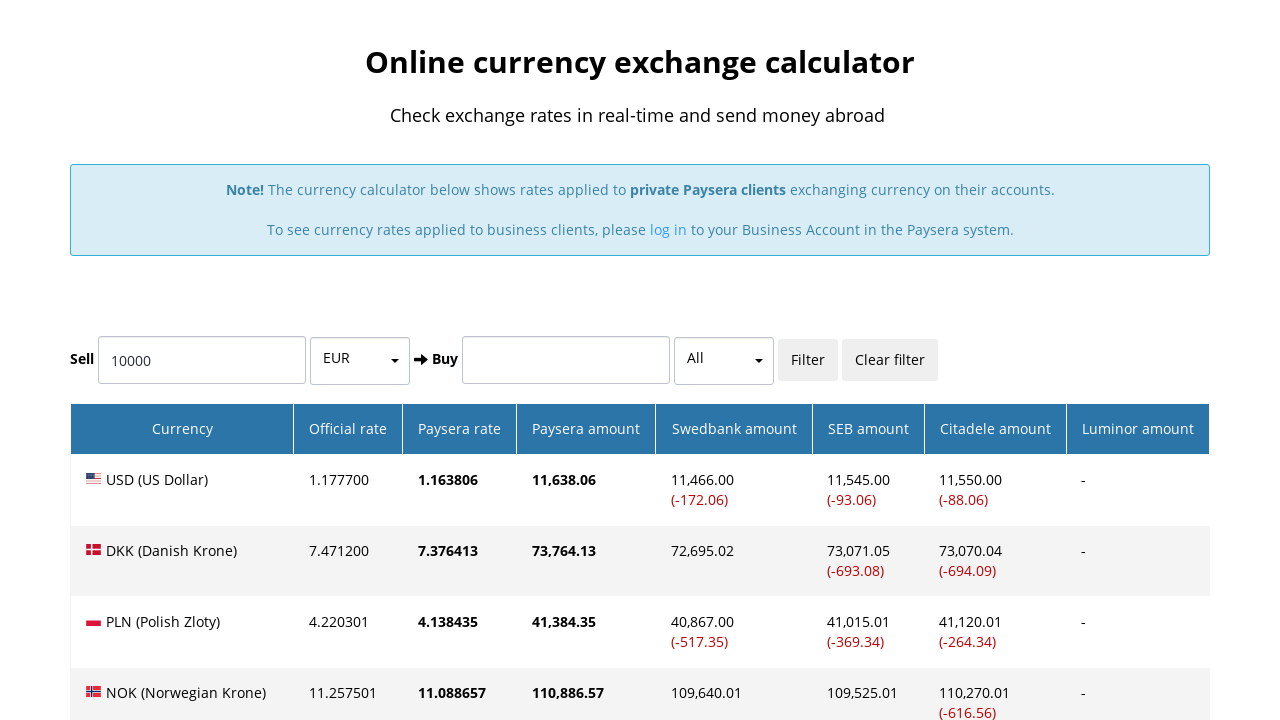

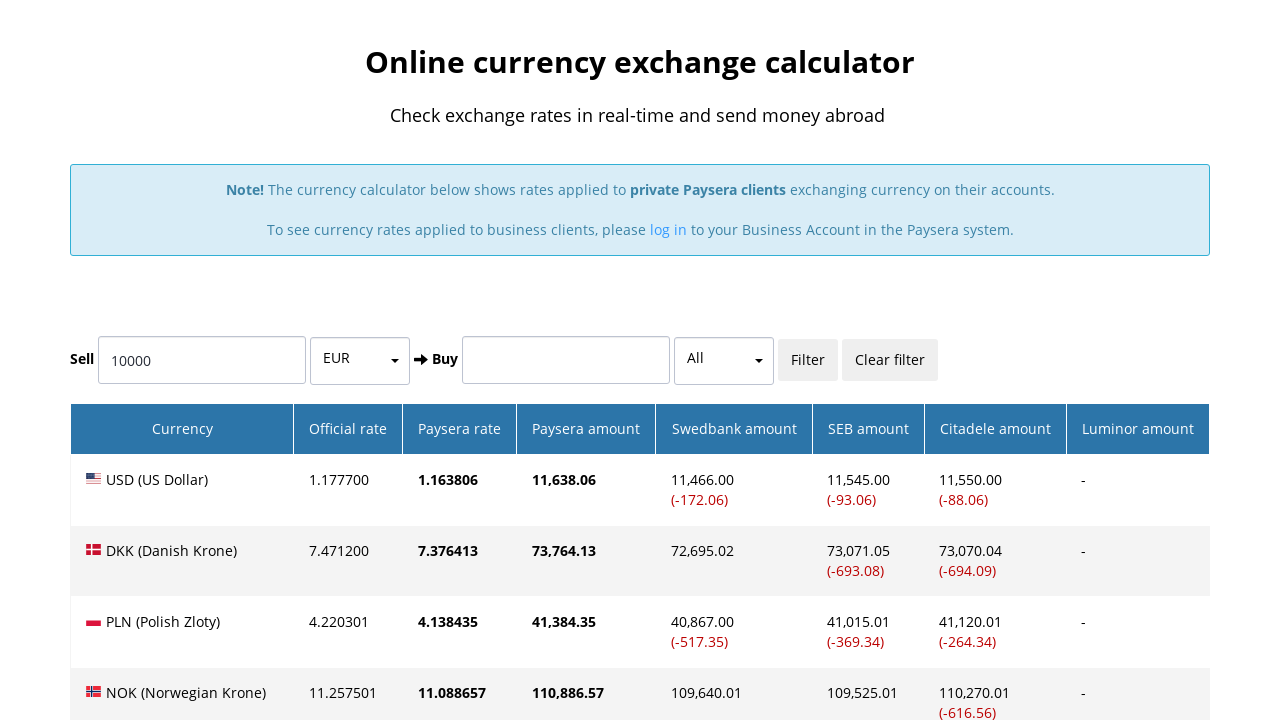